Tests that todo data persists after page reload

Starting URL: https://demo.playwright.dev/todomvc

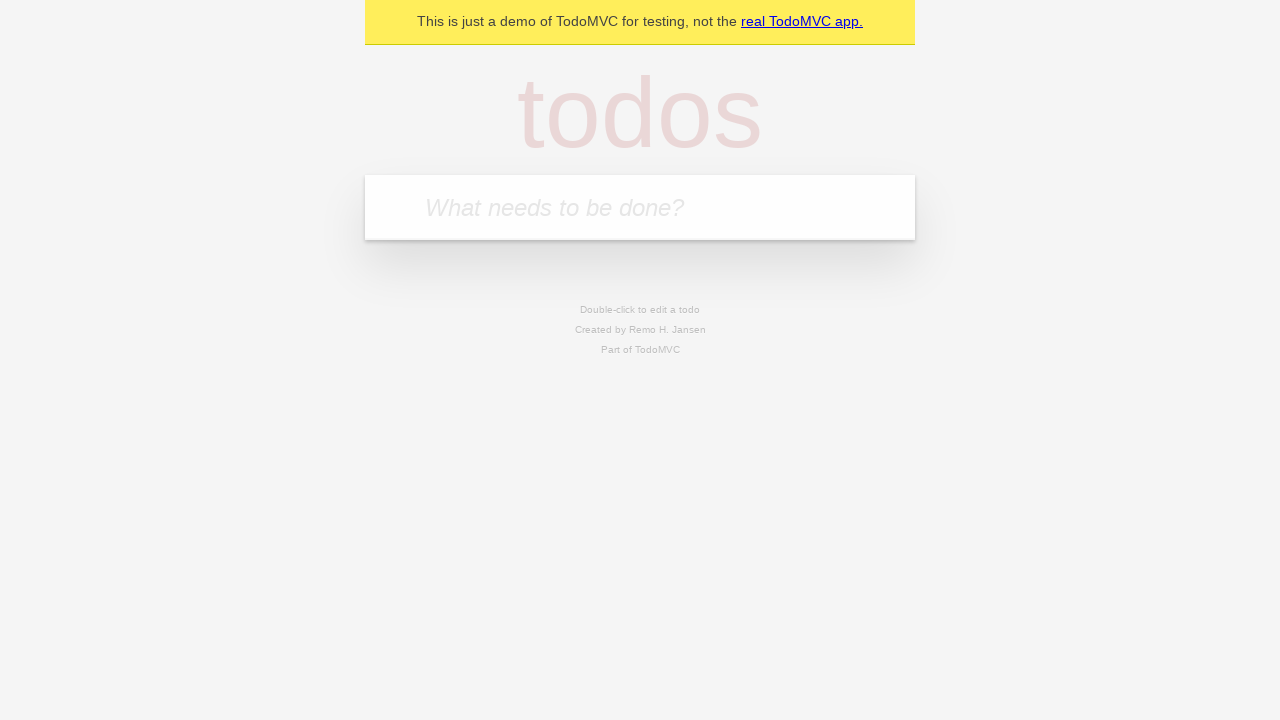

Filled todo input with 'buy some cheese' on internal:attr=[placeholder="What needs to be done?"i]
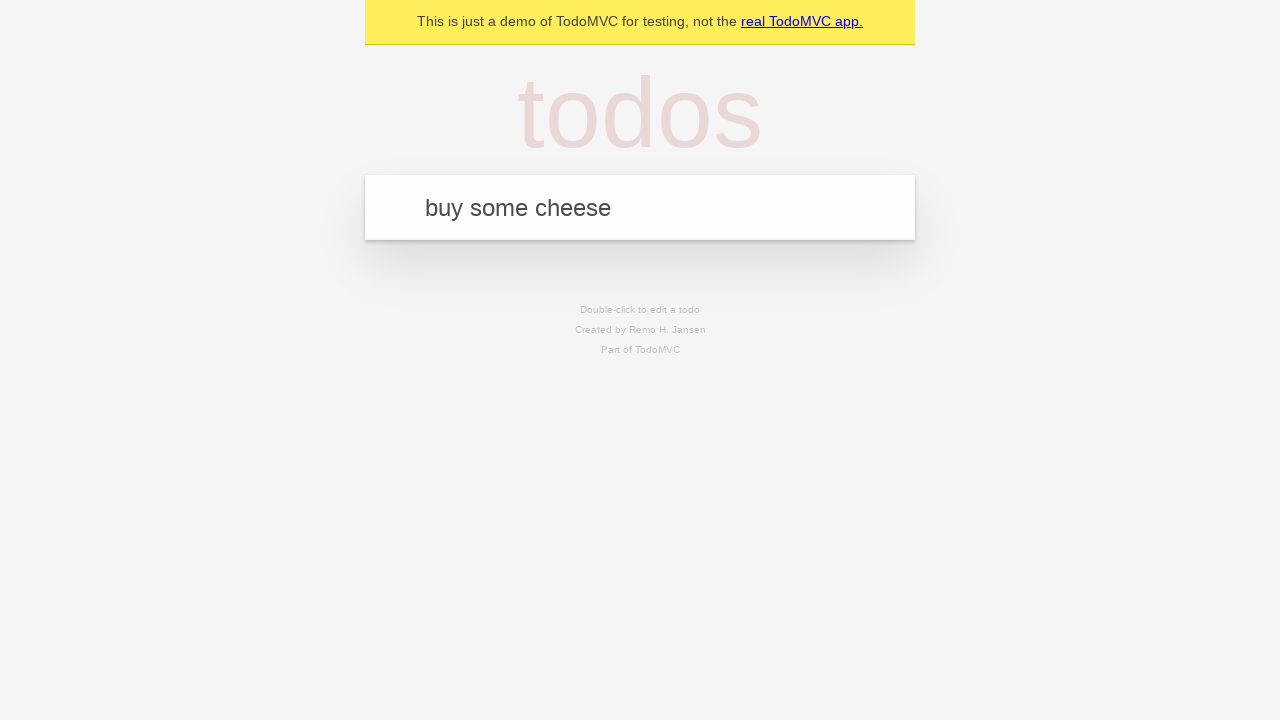

Pressed Enter to create first todo on internal:attr=[placeholder="What needs to be done?"i]
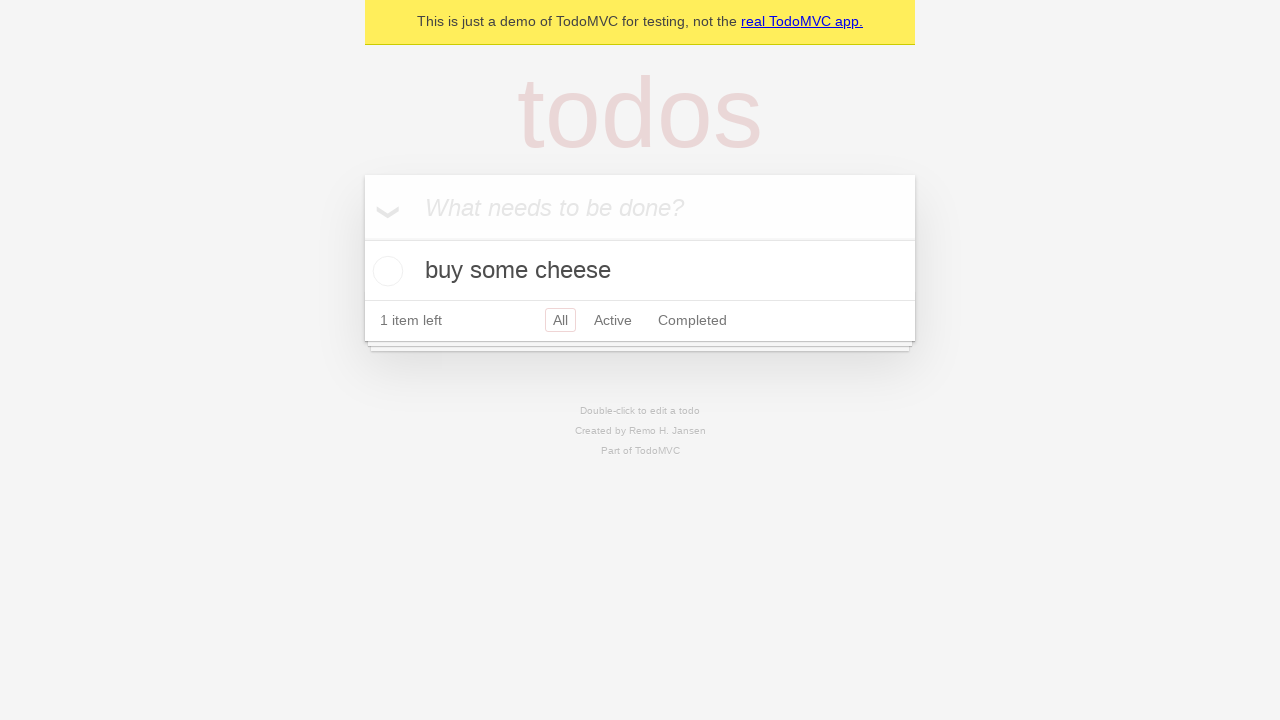

Filled todo input with 'feed the cat' on internal:attr=[placeholder="What needs to be done?"i]
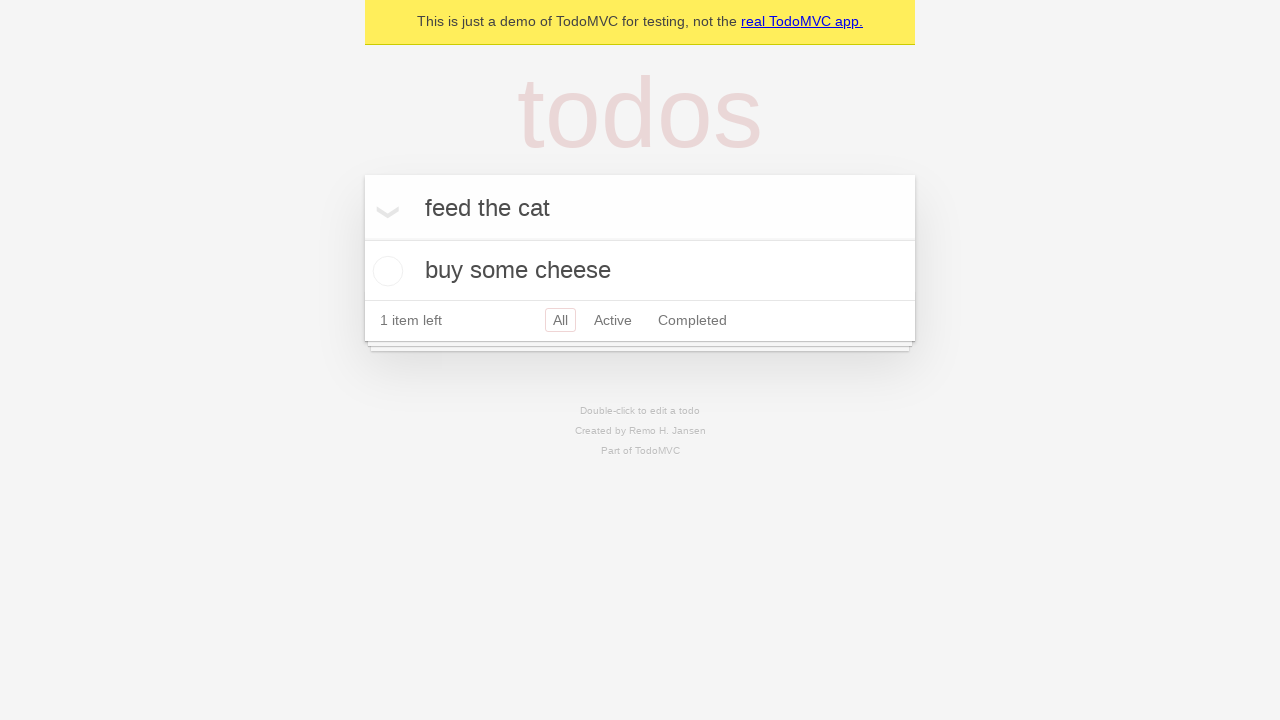

Pressed Enter to create second todo on internal:attr=[placeholder="What needs to be done?"i]
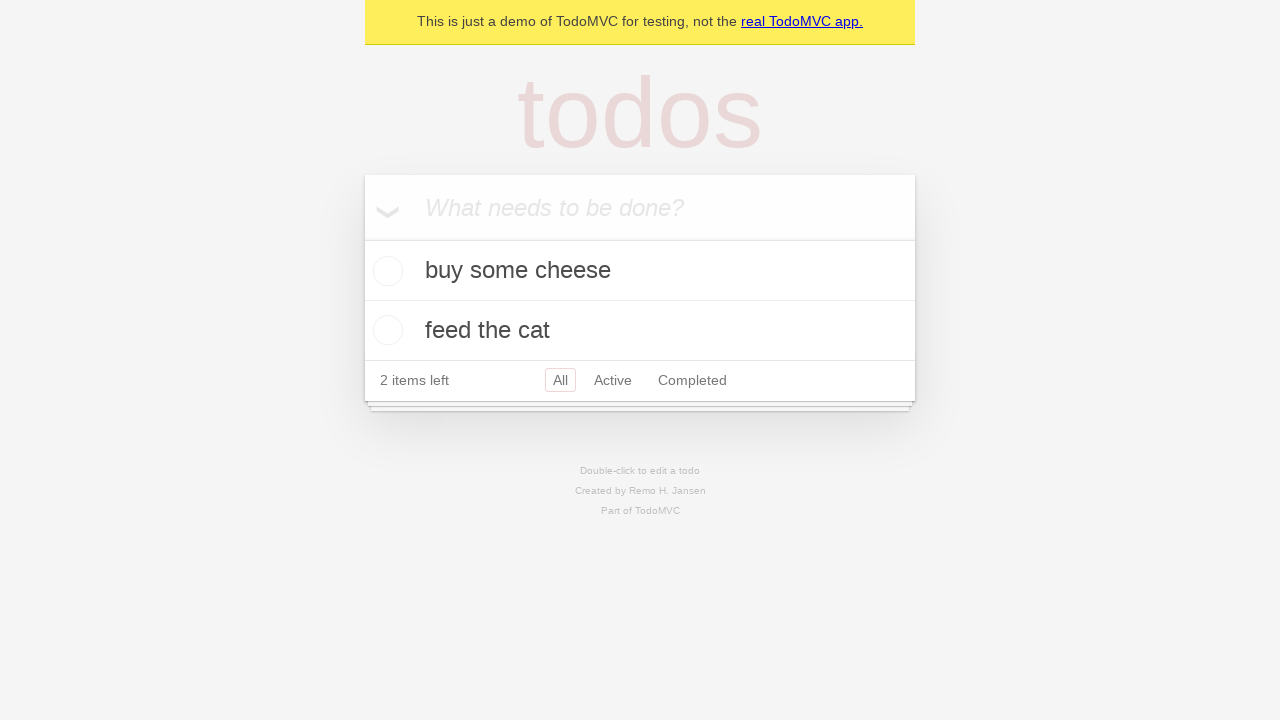

Checked first todo item as completed at (385, 271) on internal:testid=[data-testid="todo-item"s] >> nth=0 >> internal:role=checkbox
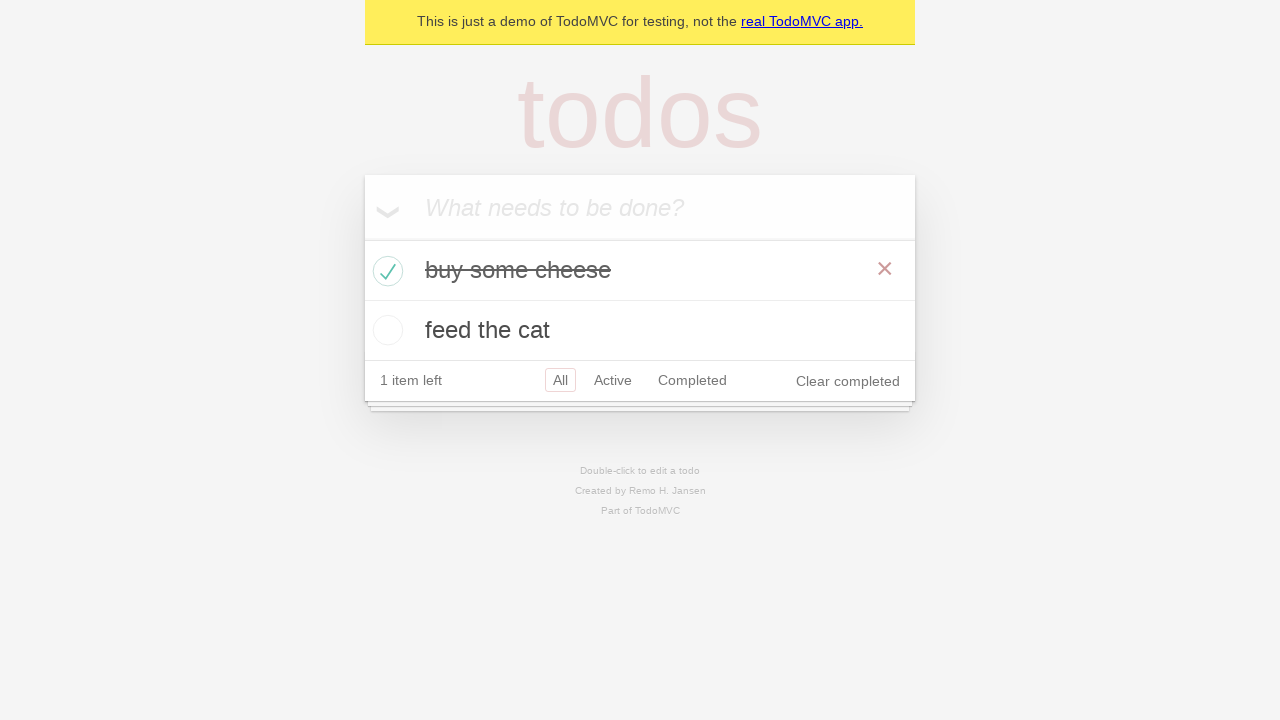

Waited for completion state to be saved in localStorage
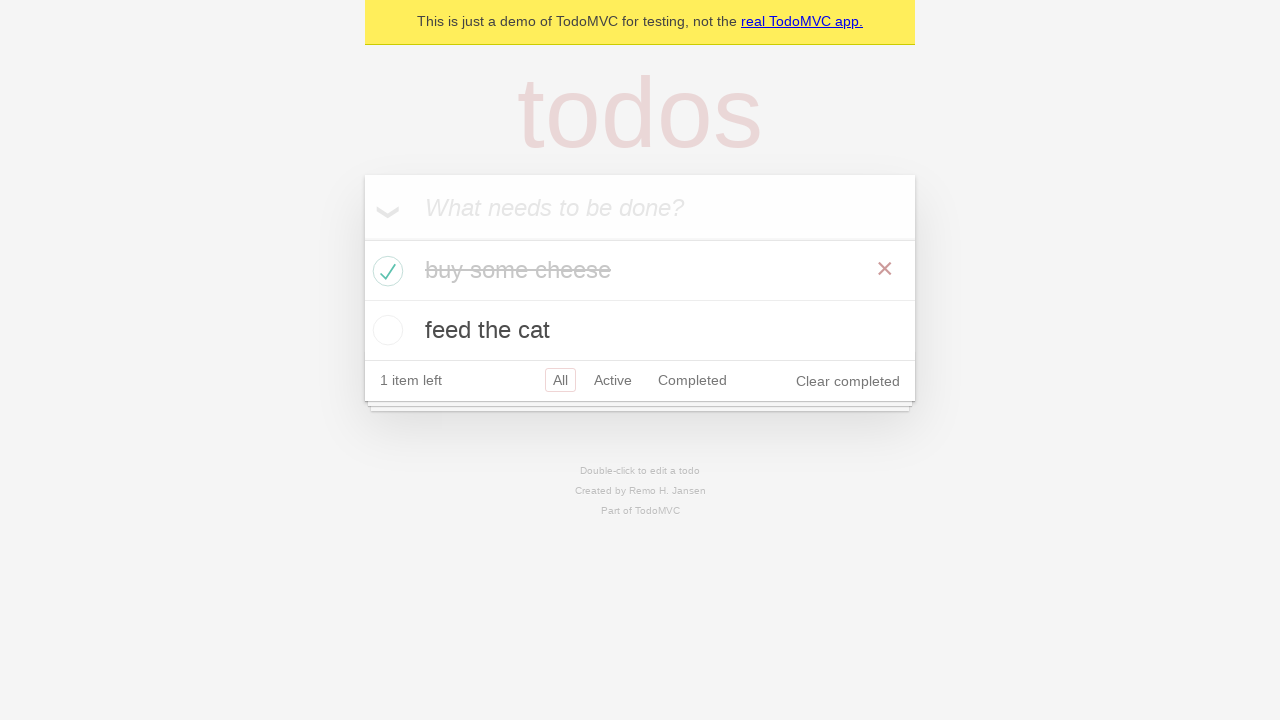

Reloaded the page
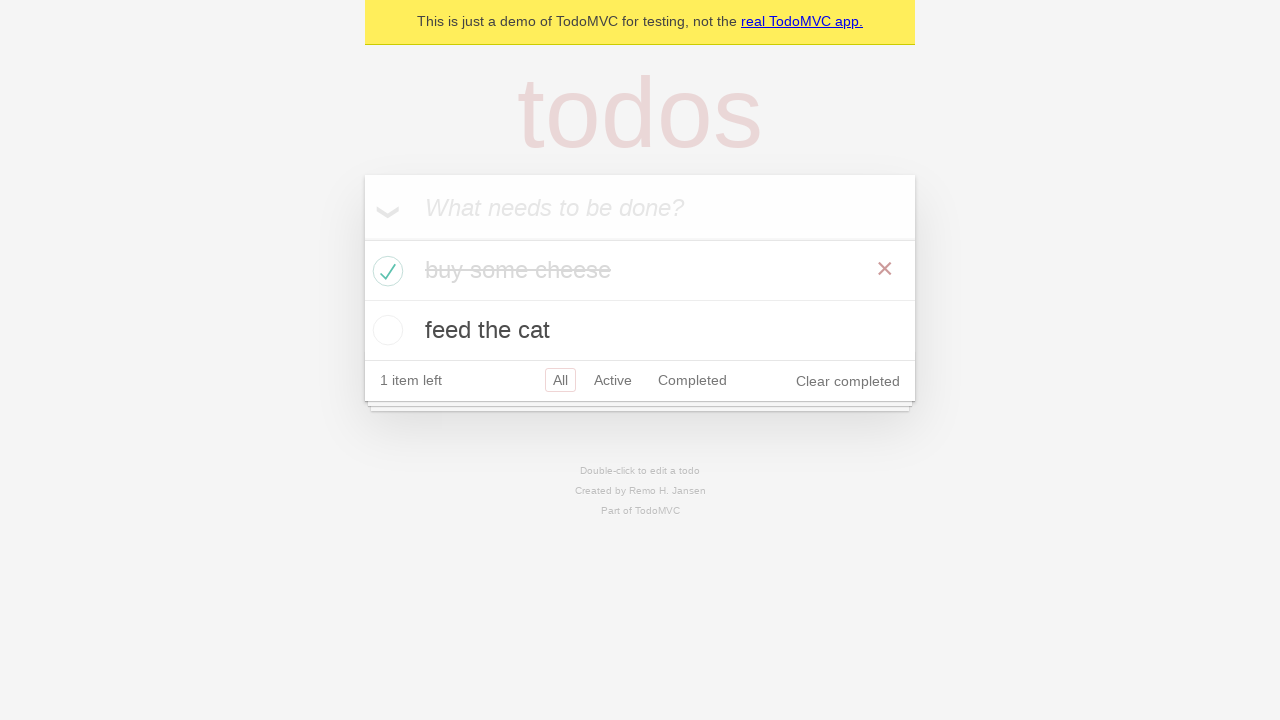

Waited for todo items to load after reload
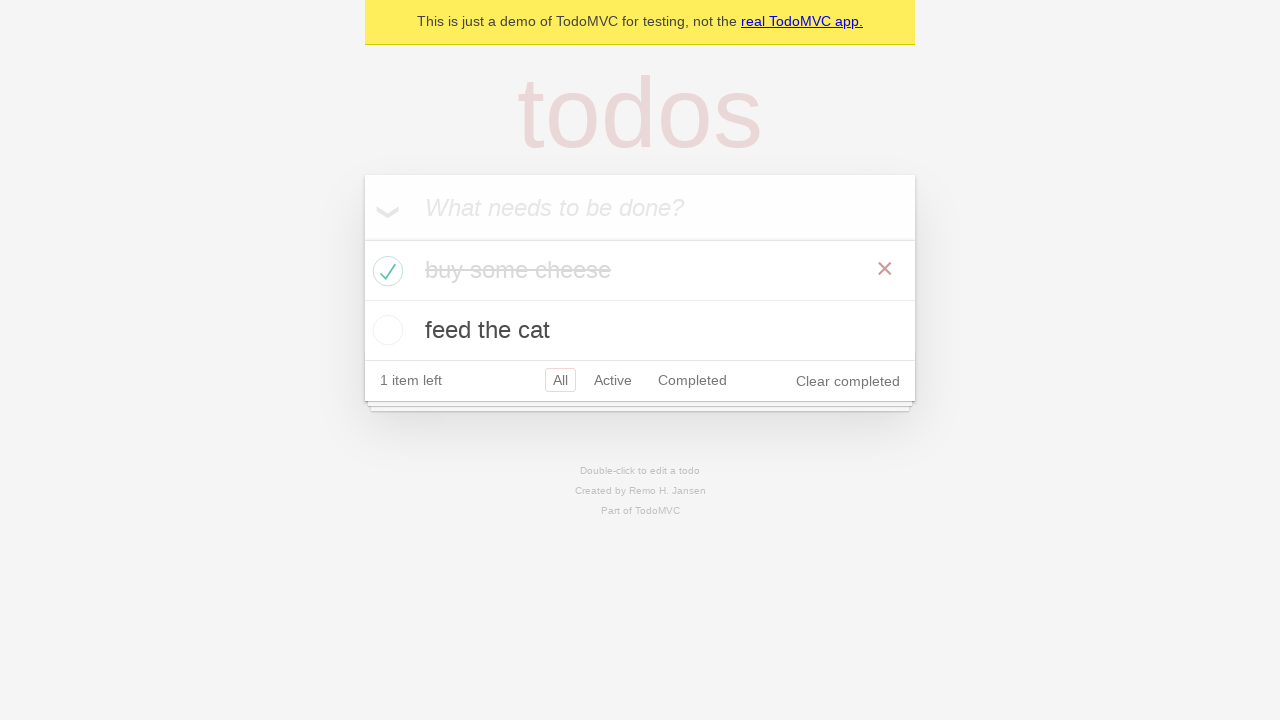

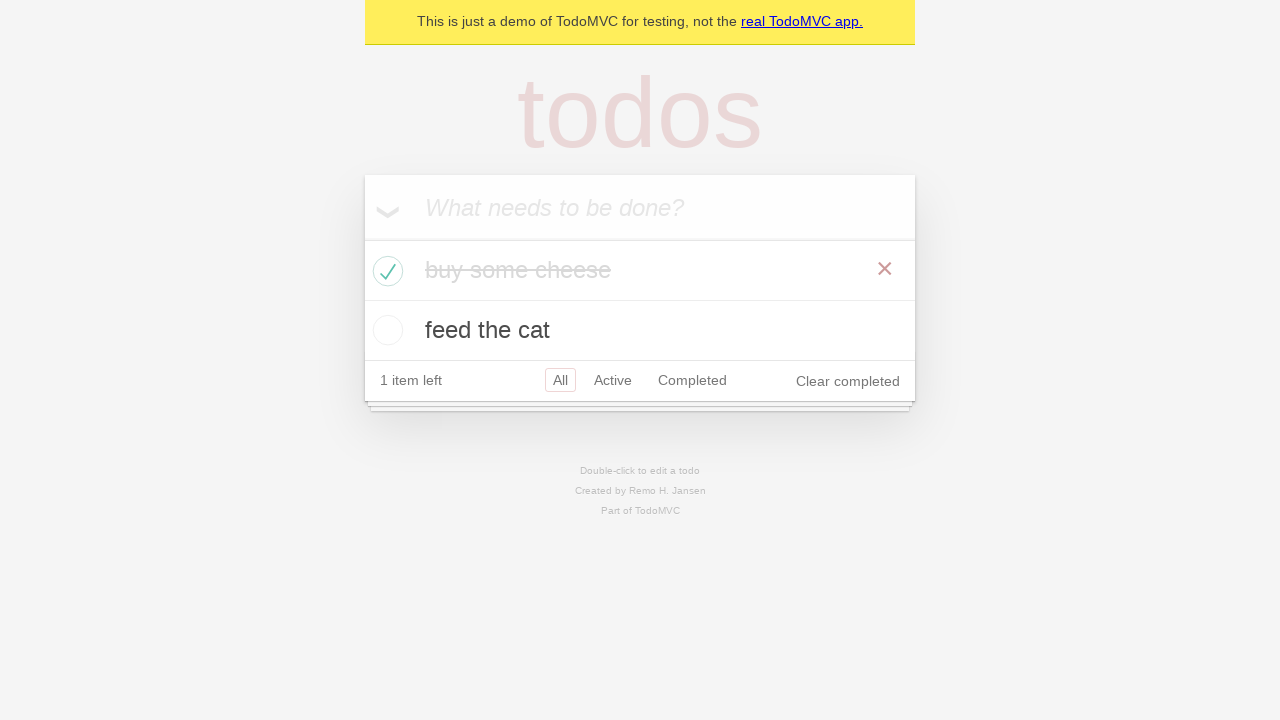